Tests right-click context menu functionality by performing a right-click action on a designated element to trigger the context menu

Starting URL: https://swisnl.github.io/jQuery-contextMenu/demo.html

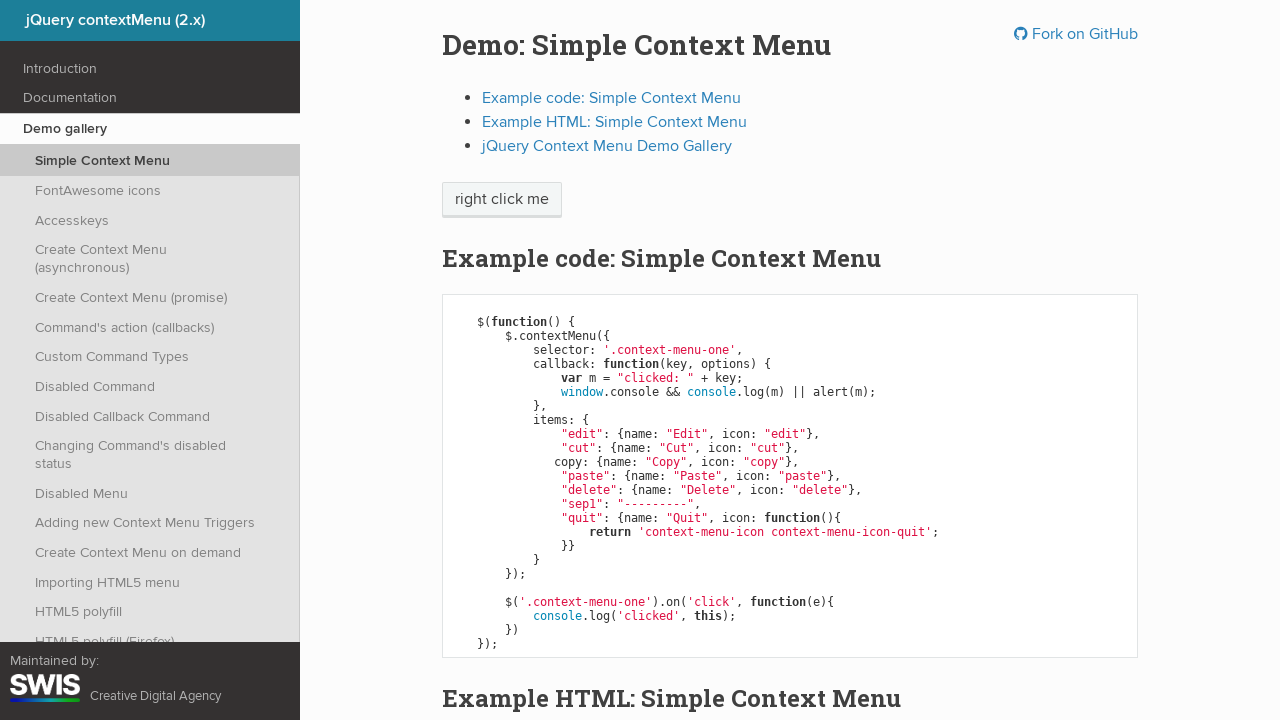

Navigated to jQuery contextMenu demo page
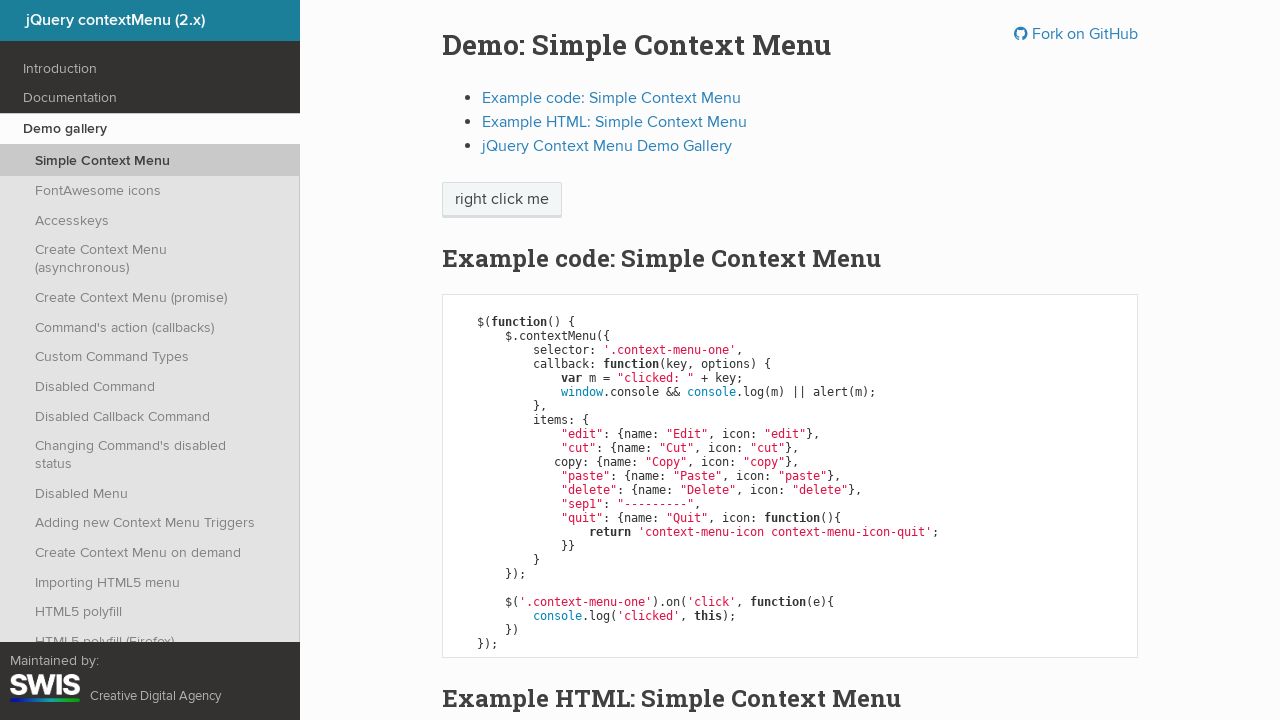

Right-clicked on 'right click me' element to trigger context menu at (502, 200) on //span[text()='right click me']
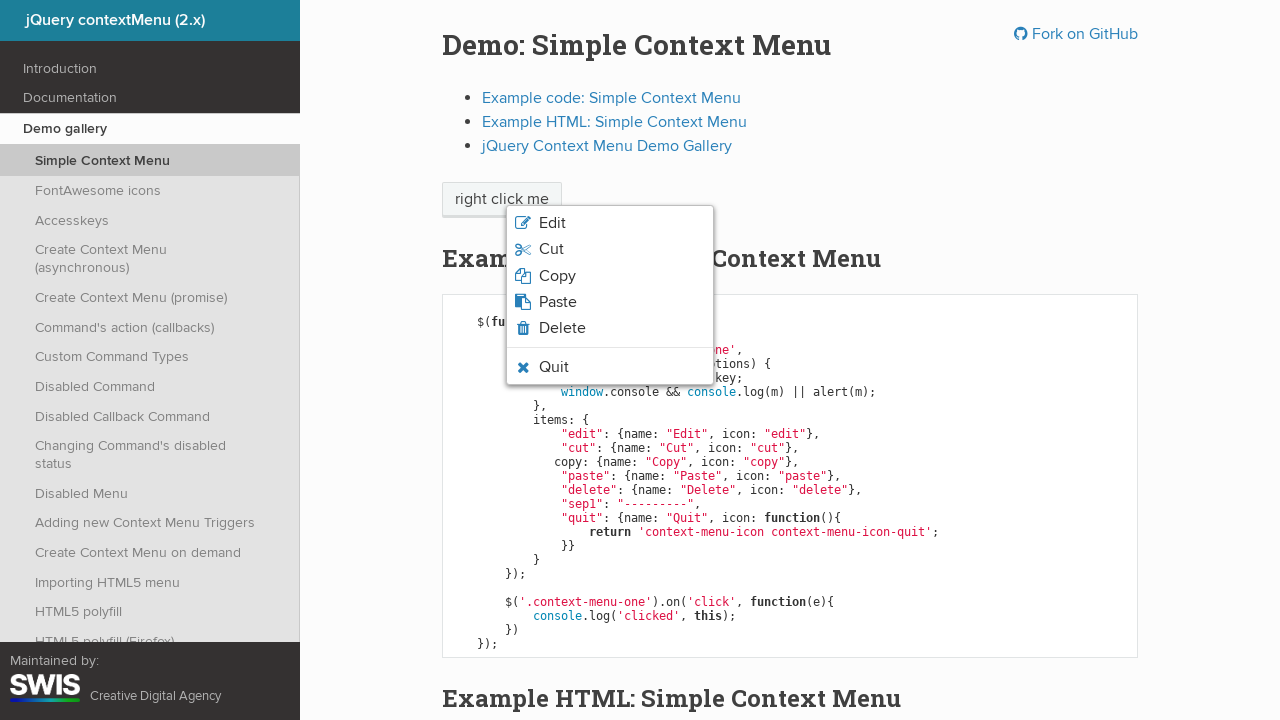

Context menu appeared and is visible
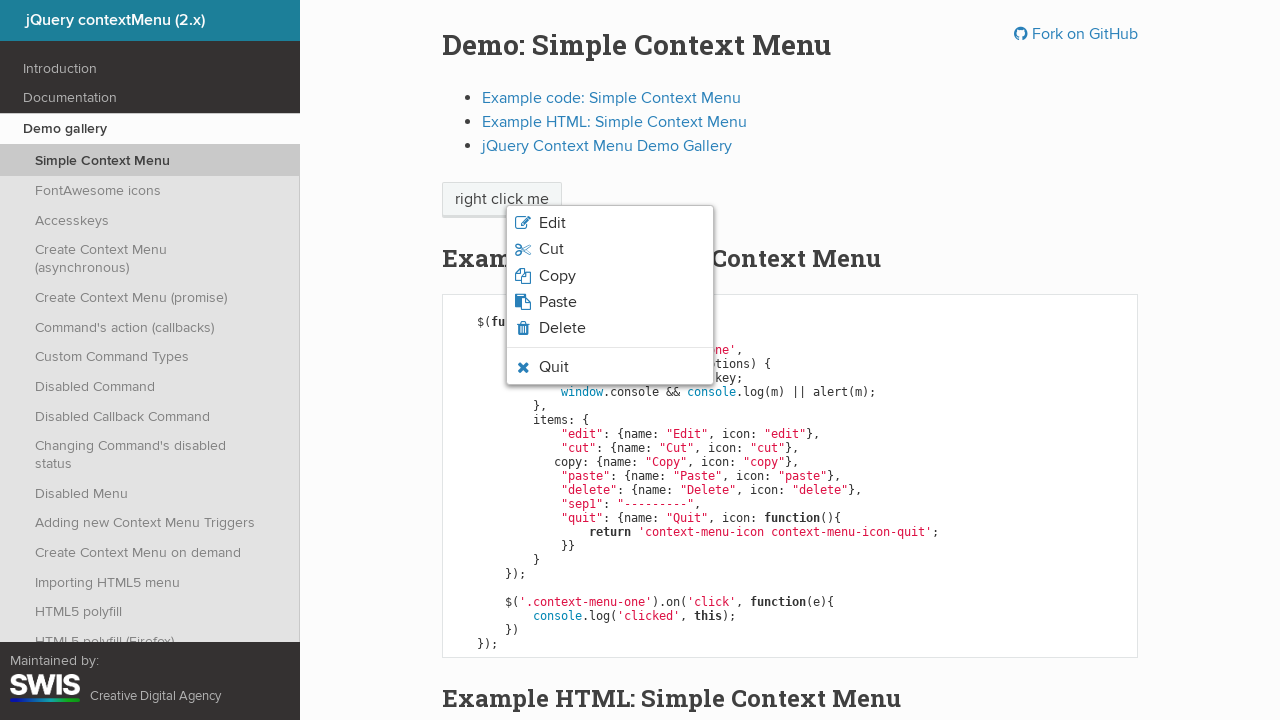

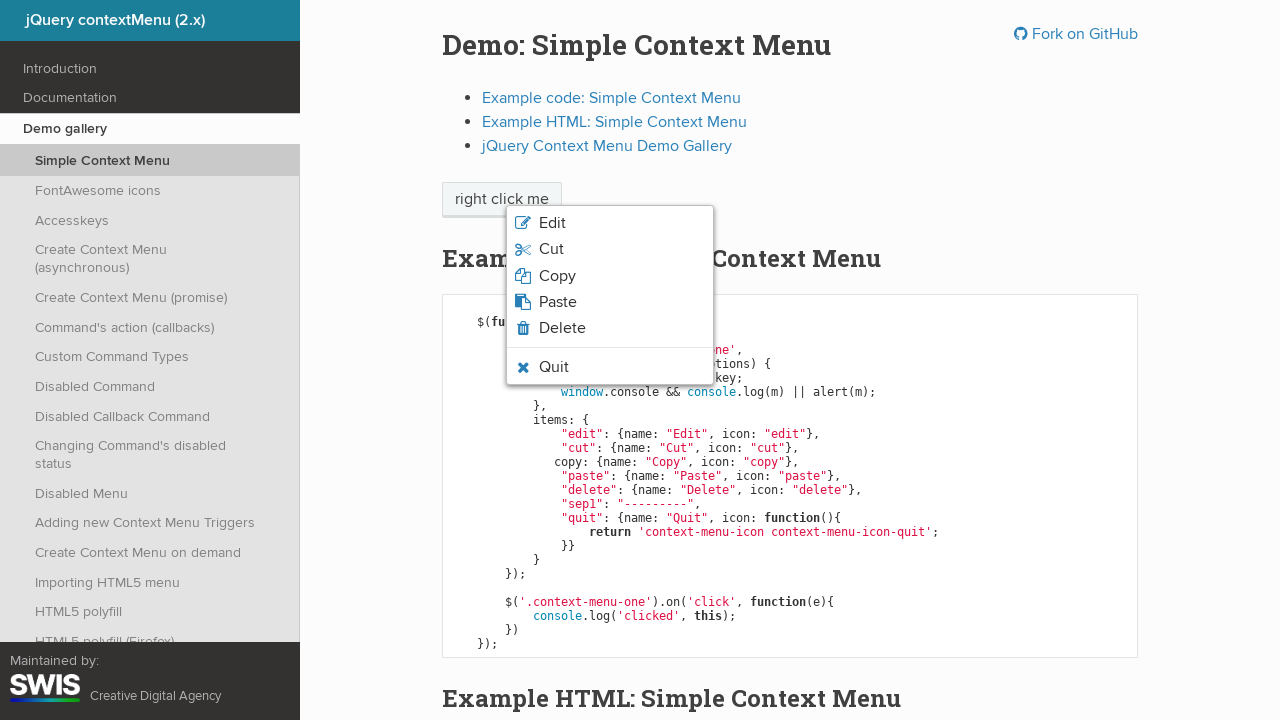